Verifies that the CONTACT navigation button is displayed, has correct text, and redirects to the contact page when clicked

Starting URL: https://ancabota09.wixsite.com/intern

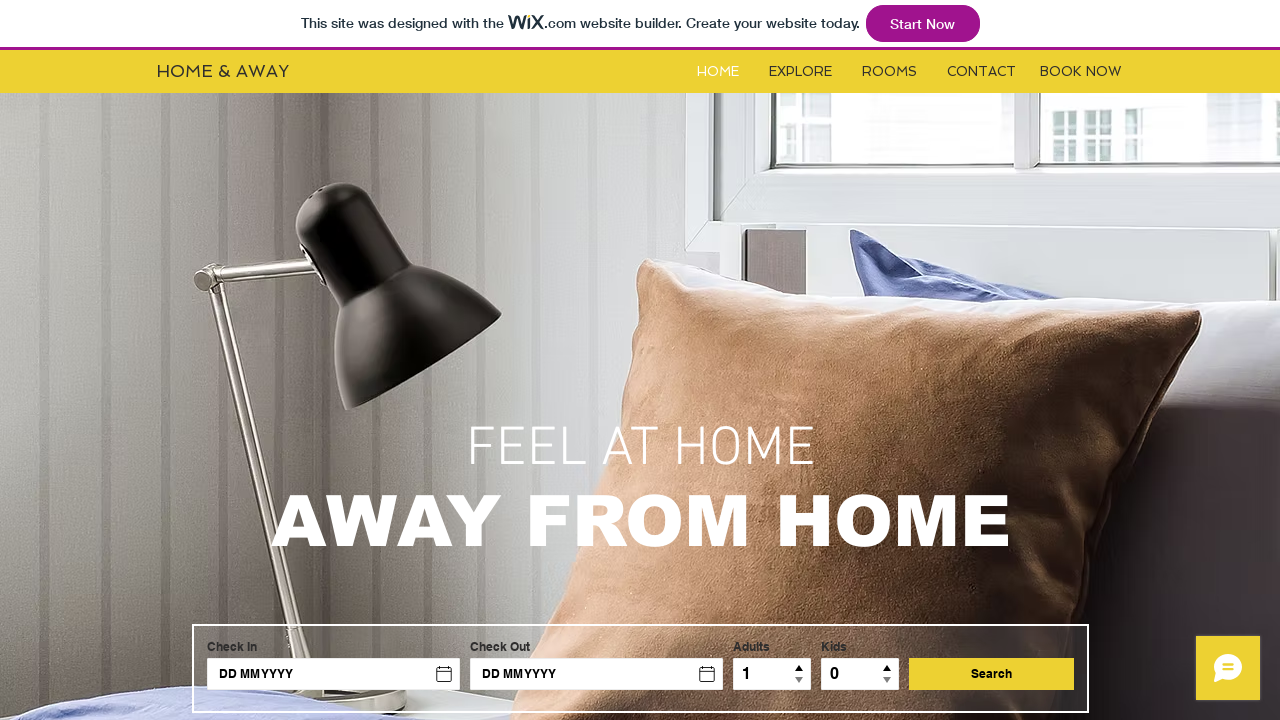

CONTACT button is now visible
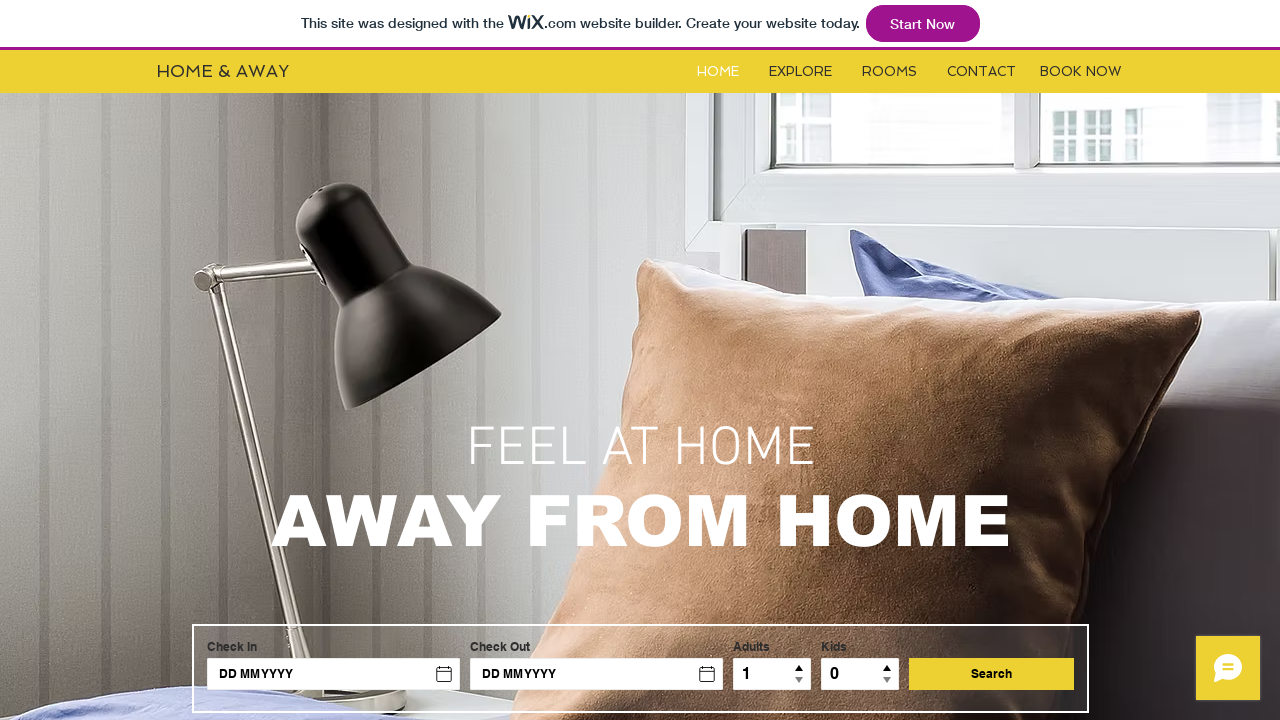

Verified CONTACT button has correct text
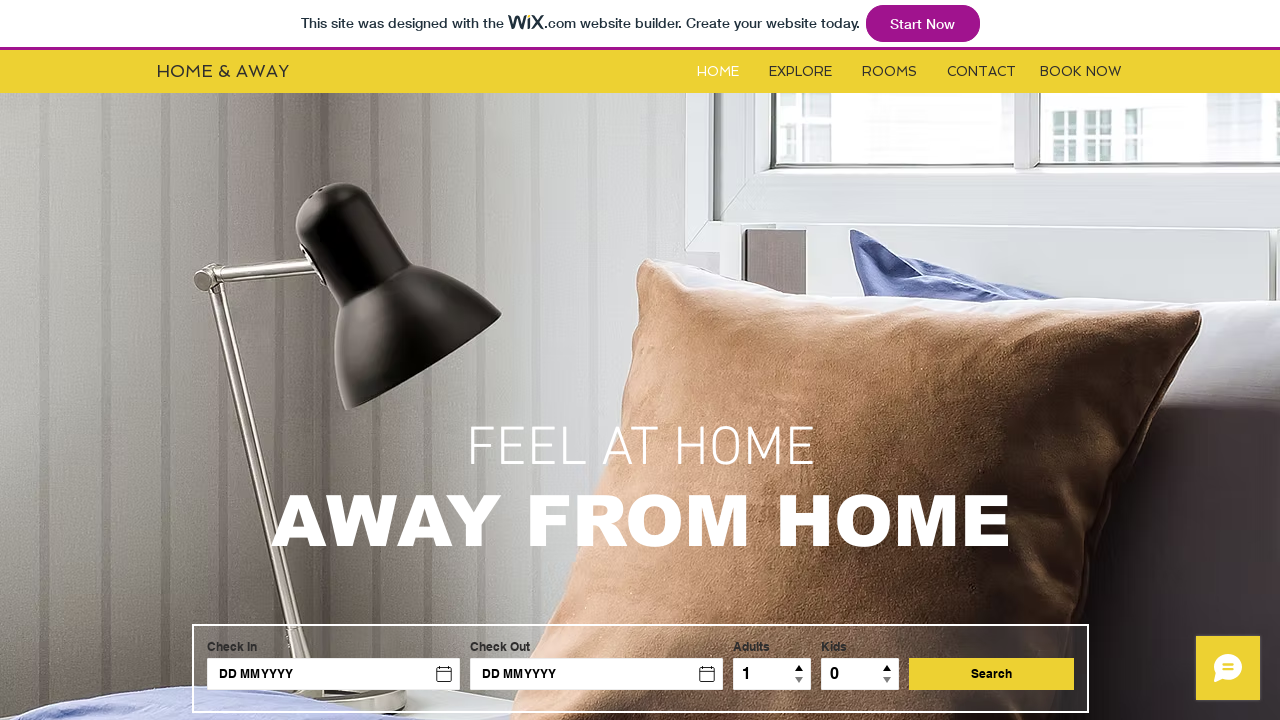

Clicked the CONTACT navigation button at (982, 72) on #i6kl732v3label
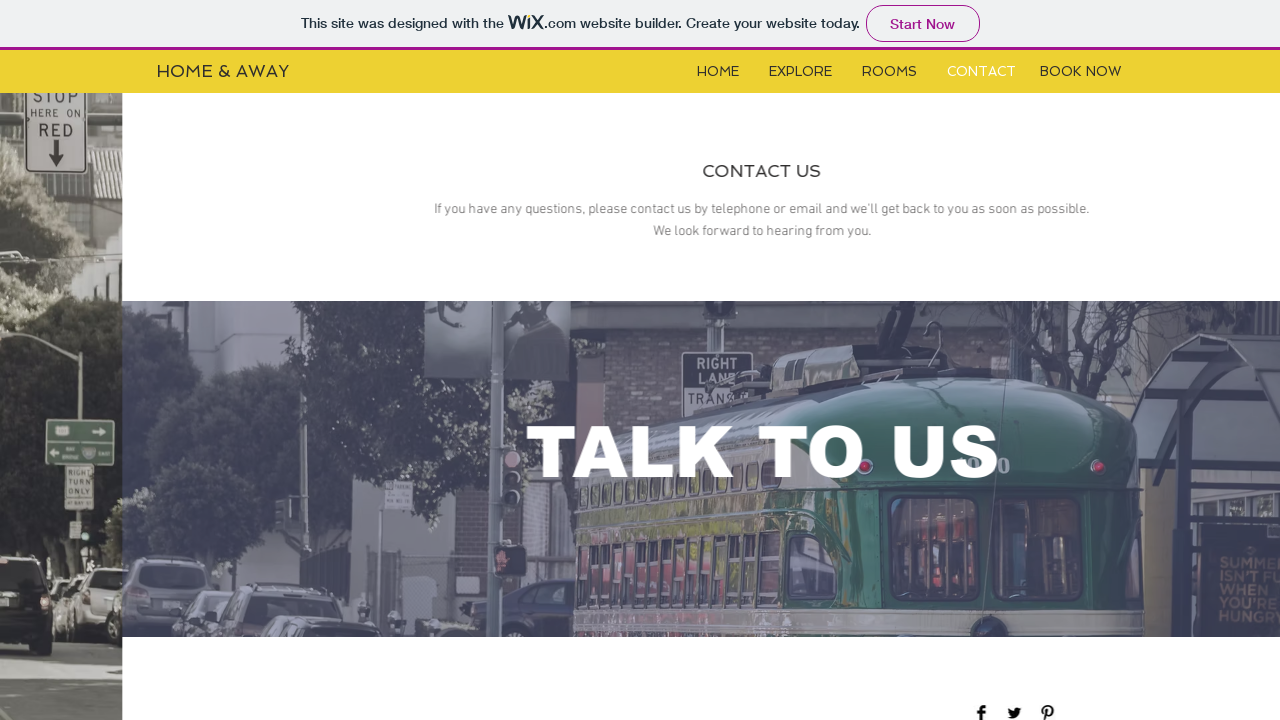

Page redirected to contact URL
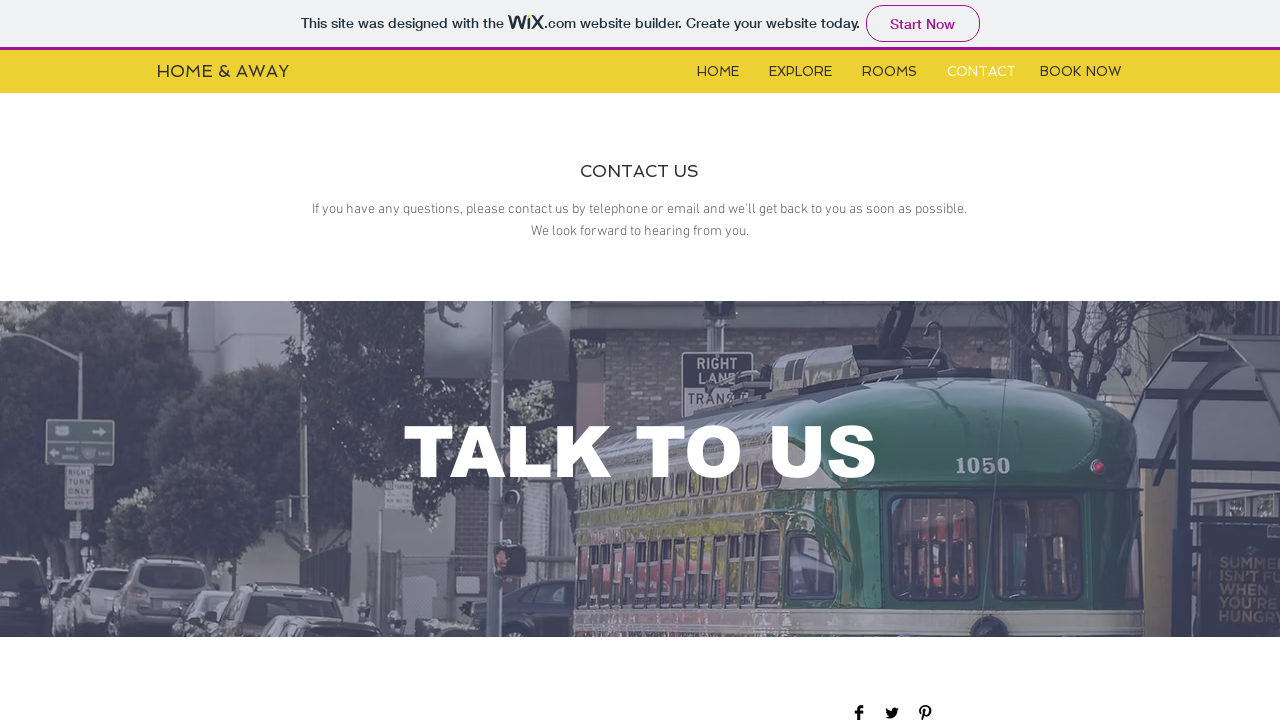

Verified URL is correct contact page
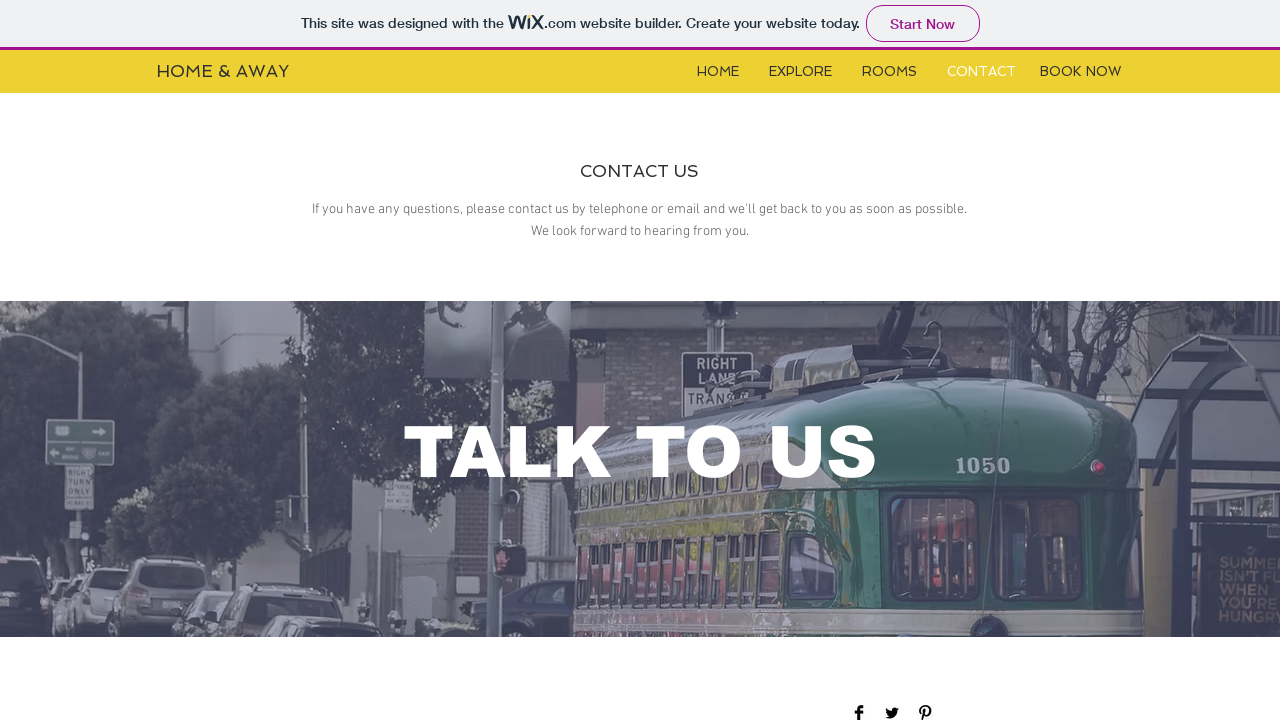

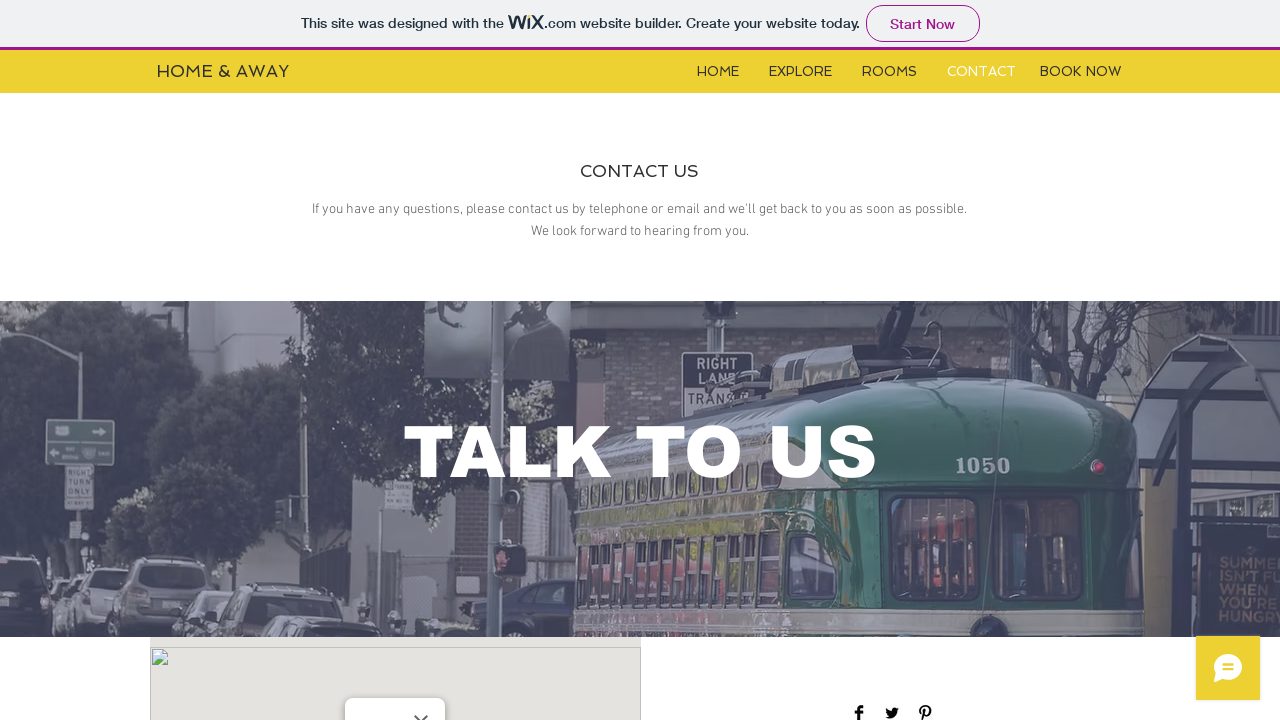